Tests clearing the complete state of all items by checking and then unchecking the toggle-all checkbox

Starting URL: https://demo.playwright.dev/todomvc

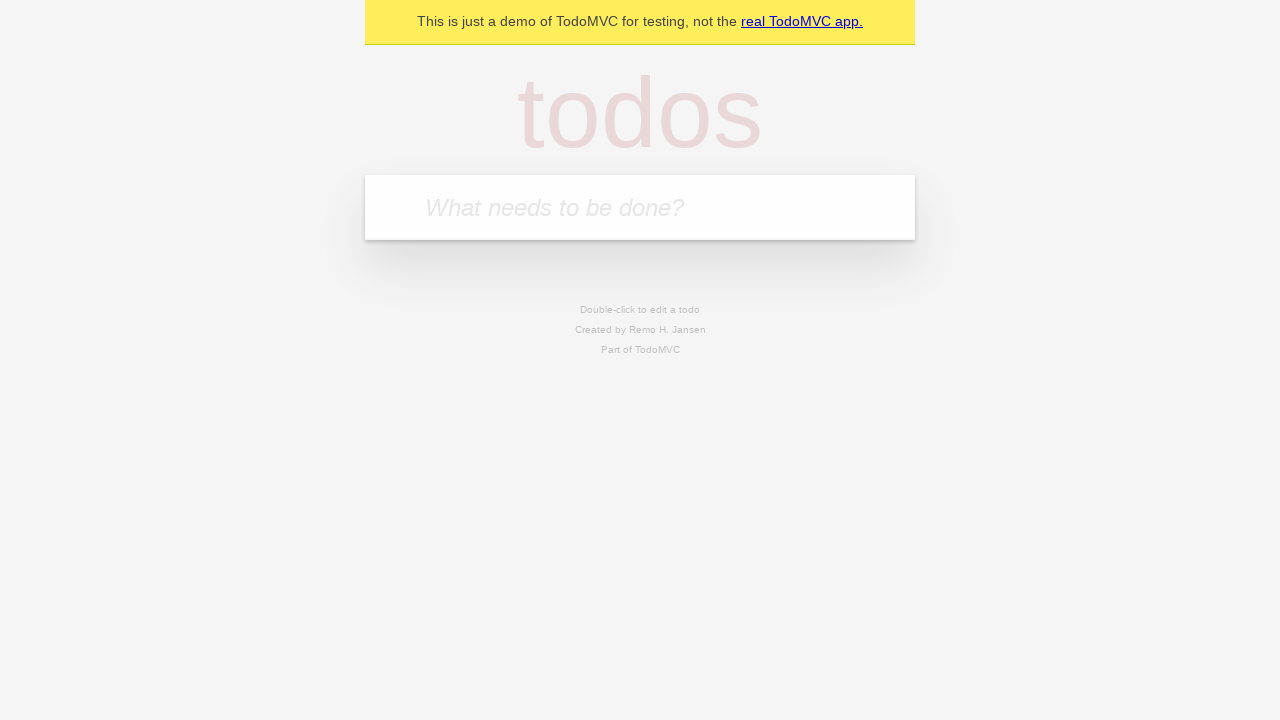

Filled first todo input with 'buy some cheese' on internal:attr=[placeholder="What needs to be done?"i]
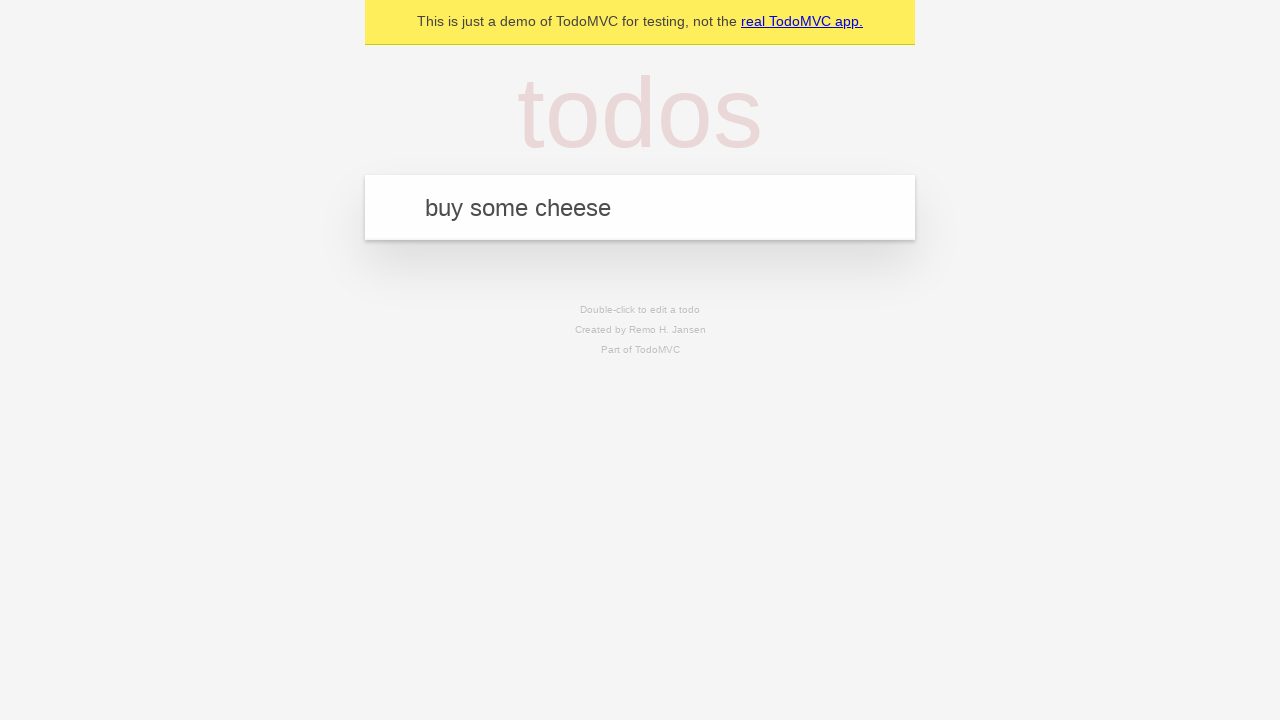

Pressed Enter to create first todo on internal:attr=[placeholder="What needs to be done?"i]
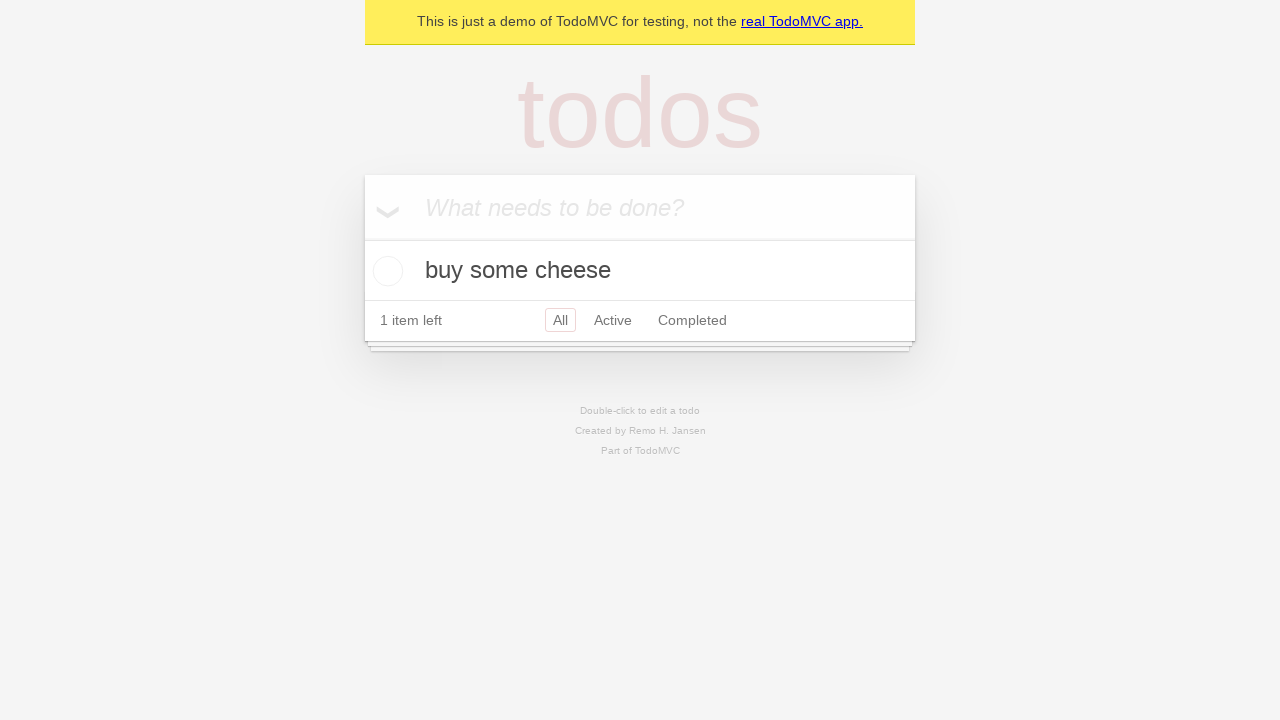

Filled second todo input with 'feed the cat' on internal:attr=[placeholder="What needs to be done?"i]
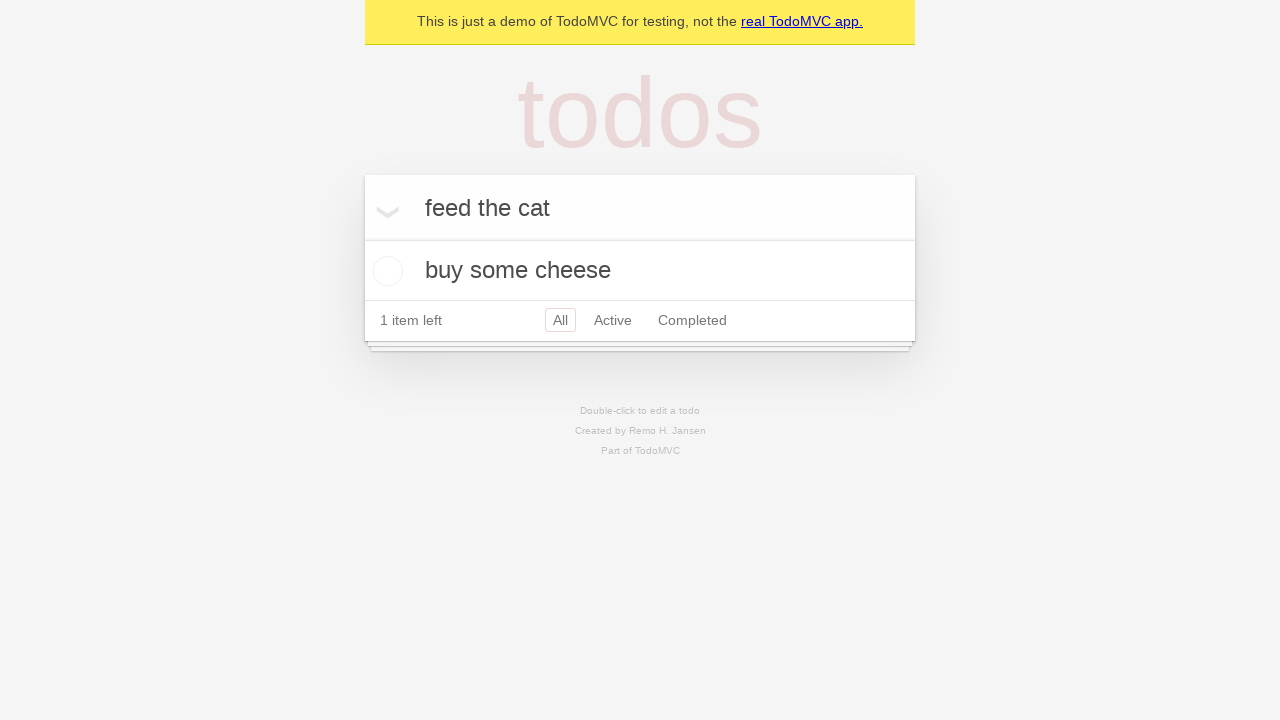

Pressed Enter to create second todo on internal:attr=[placeholder="What needs to be done?"i]
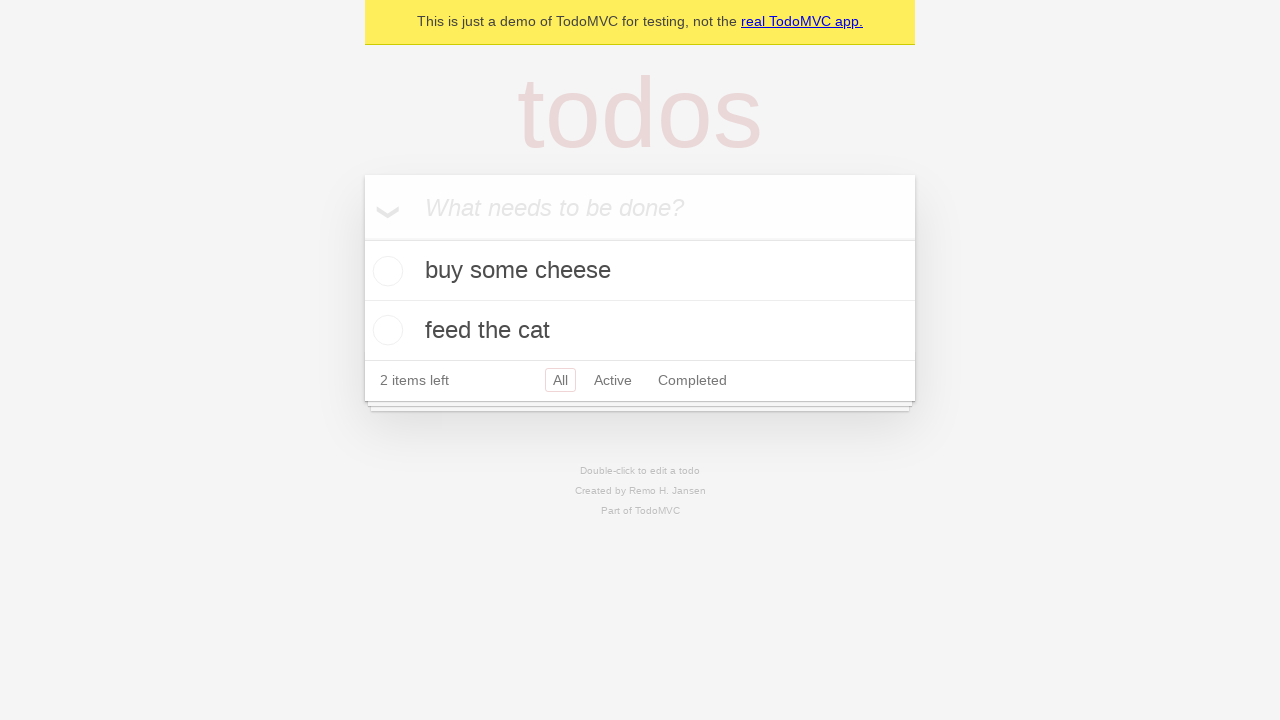

Filled third todo input with 'book a doctors appointment' on internal:attr=[placeholder="What needs to be done?"i]
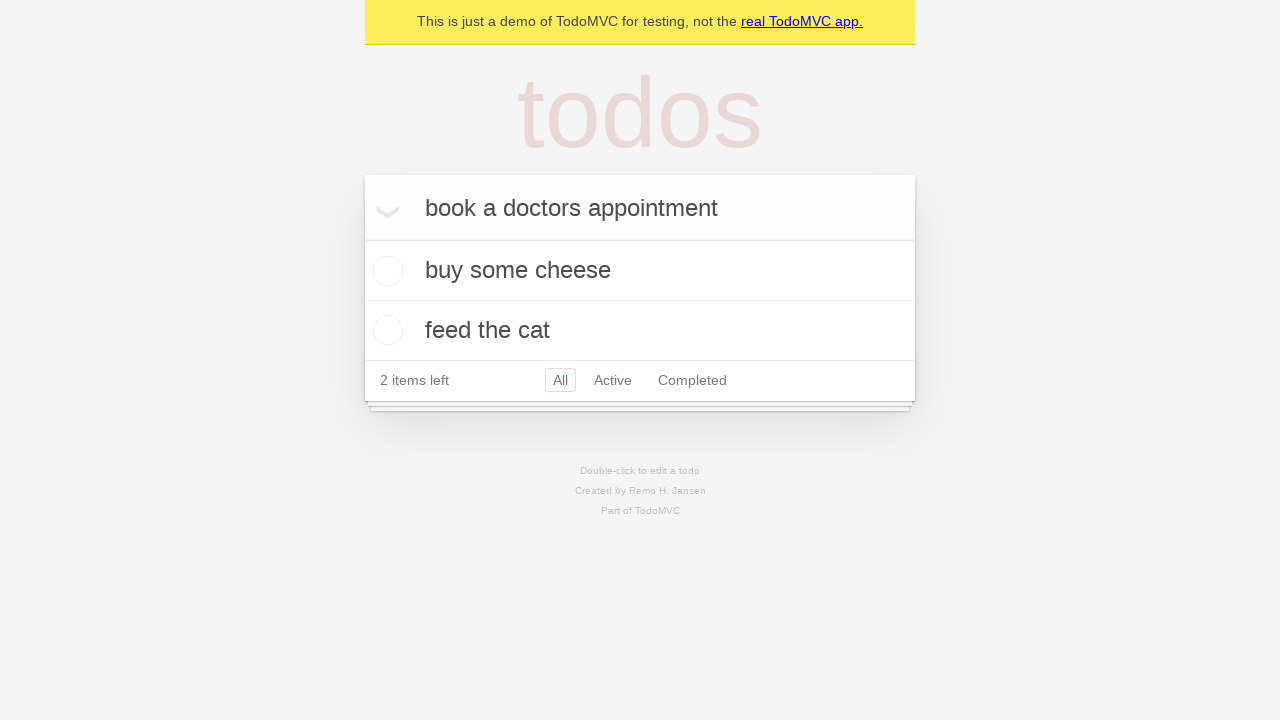

Pressed Enter to create third todo on internal:attr=[placeholder="What needs to be done?"i]
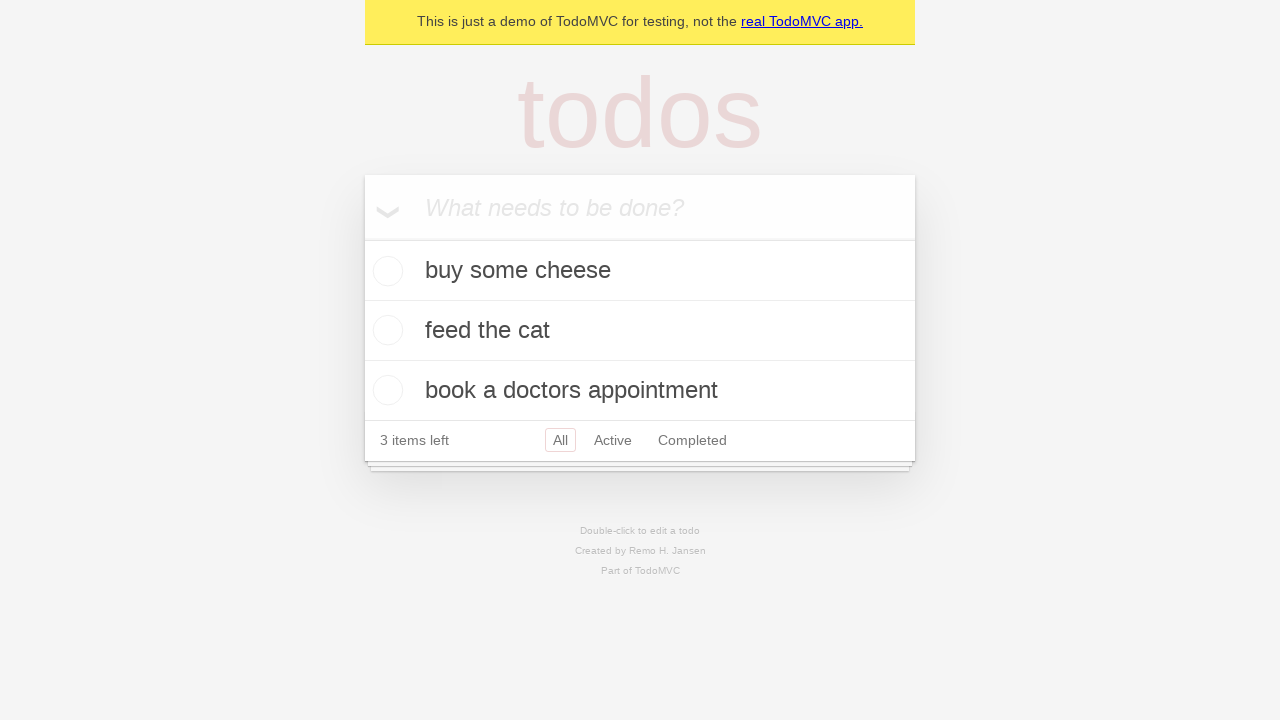

Checked toggle-all checkbox to mark all todos as complete at (362, 238) on internal:label="Mark all as complete"i
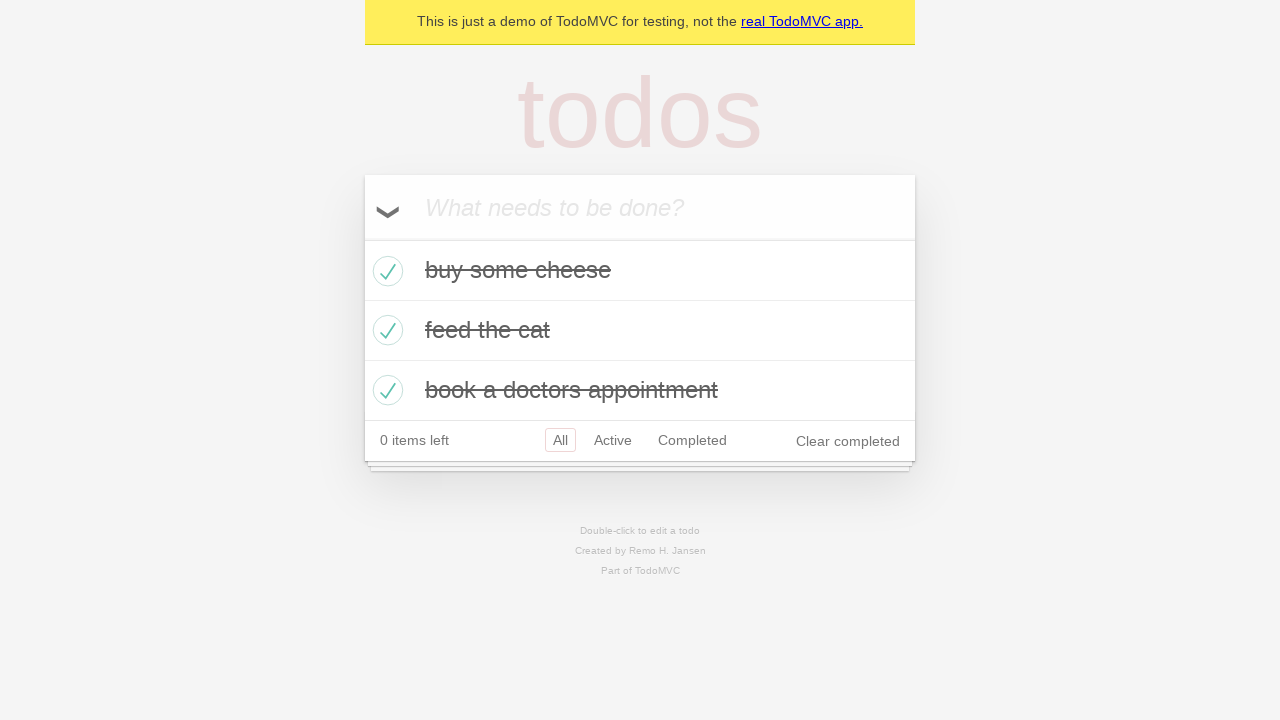

Unchecked toggle-all checkbox to clear complete state of all todos at (362, 238) on internal:label="Mark all as complete"i
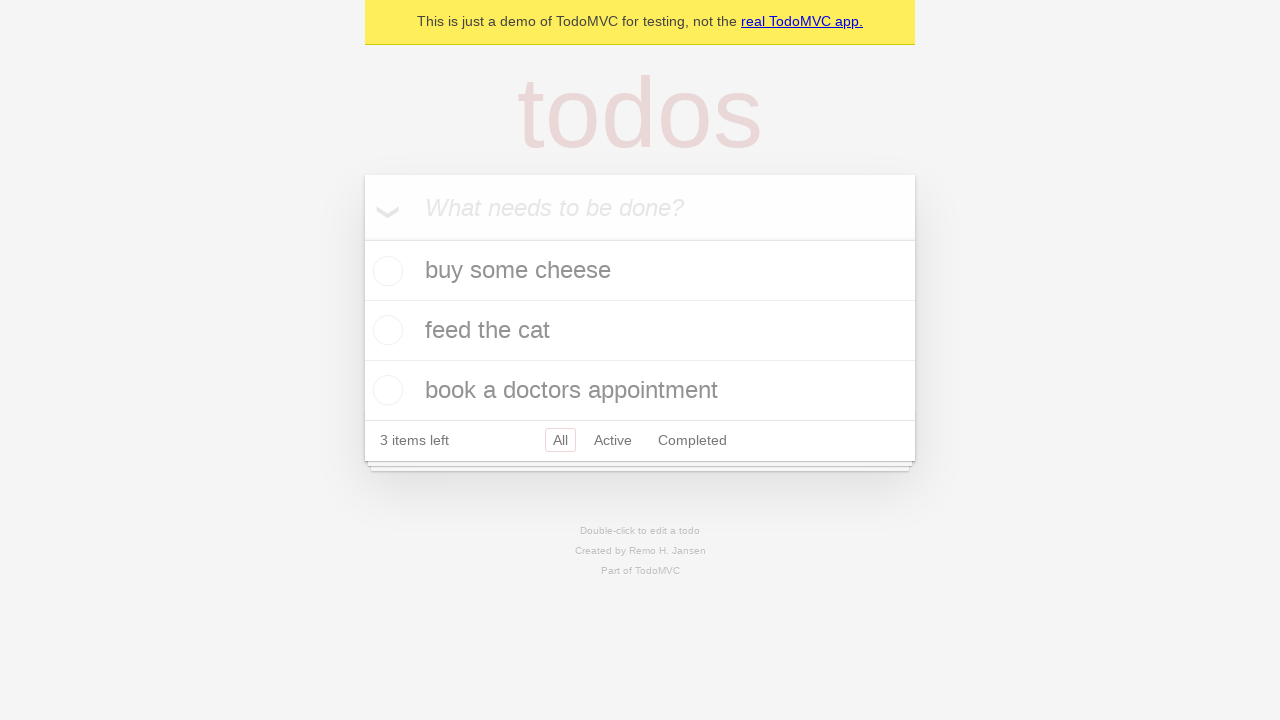

Waited for todo items to be in uncompleted state
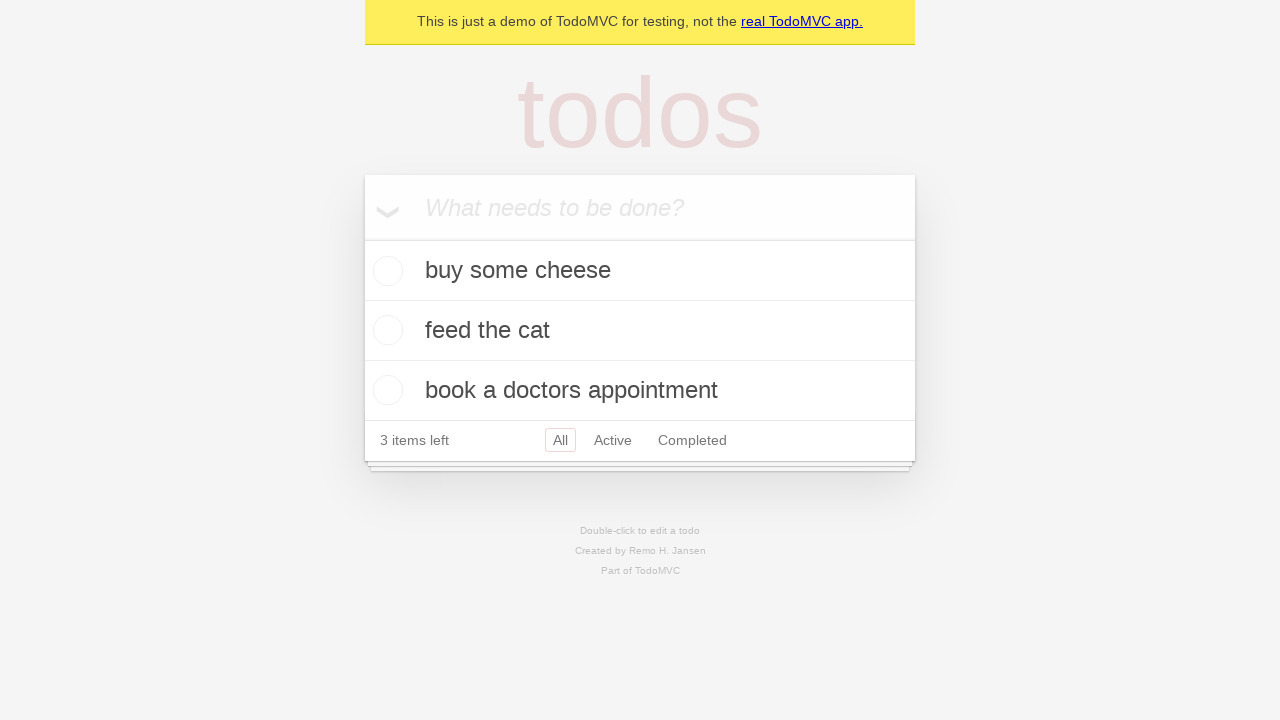

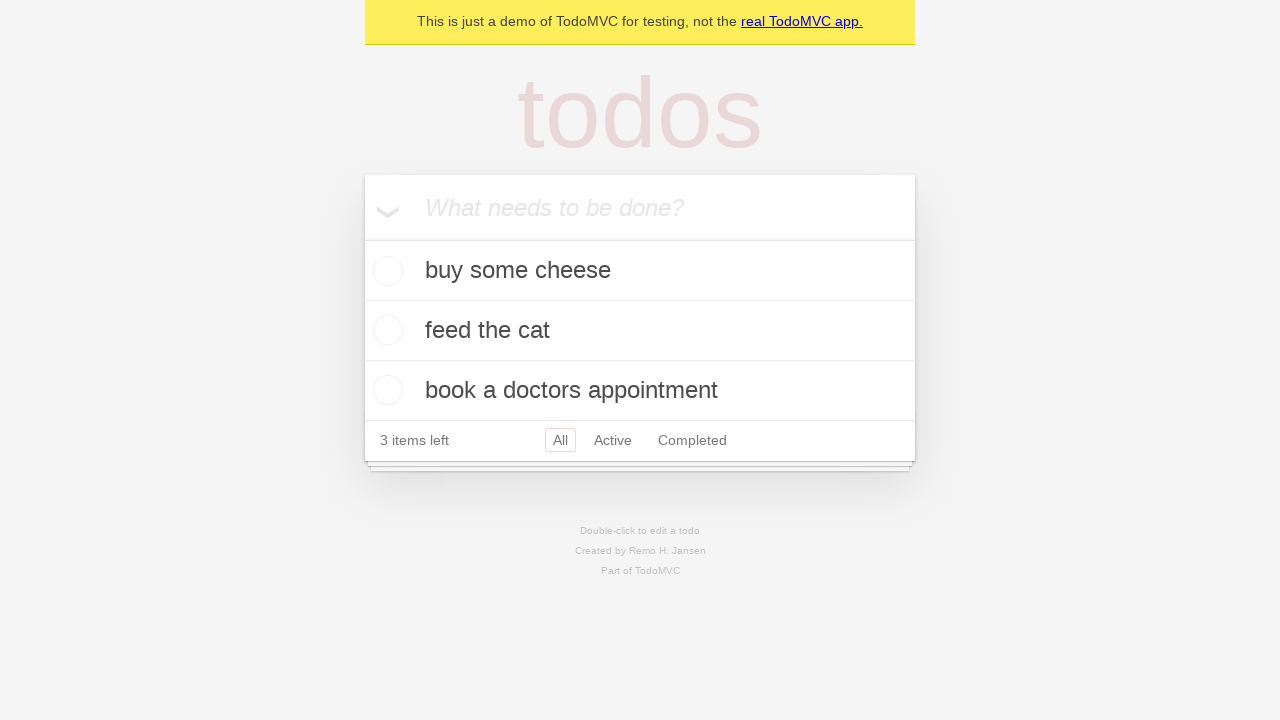